Tests the news filtering functionality on Anime News Network by clicking on Anime, Manga, and News filter options to filter the news feed.

Starting URL: https://www.animenewsnetwork.com/

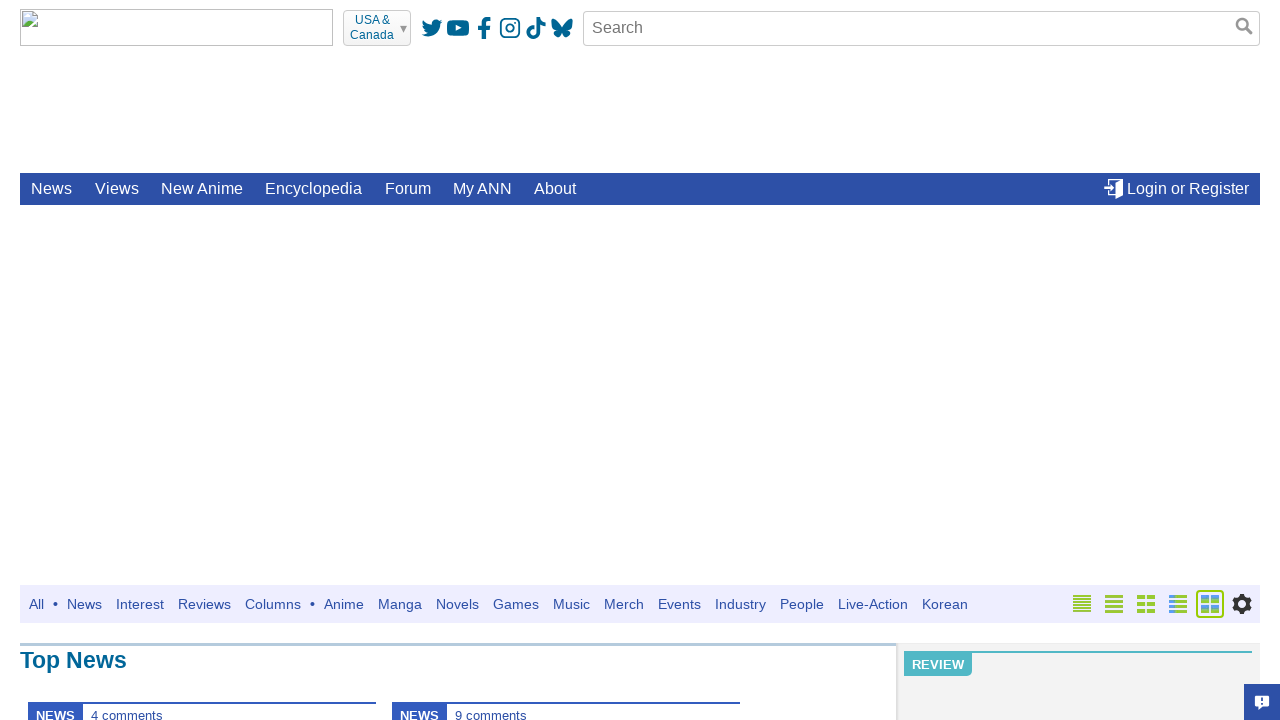

Waited for page to load with networkidle state
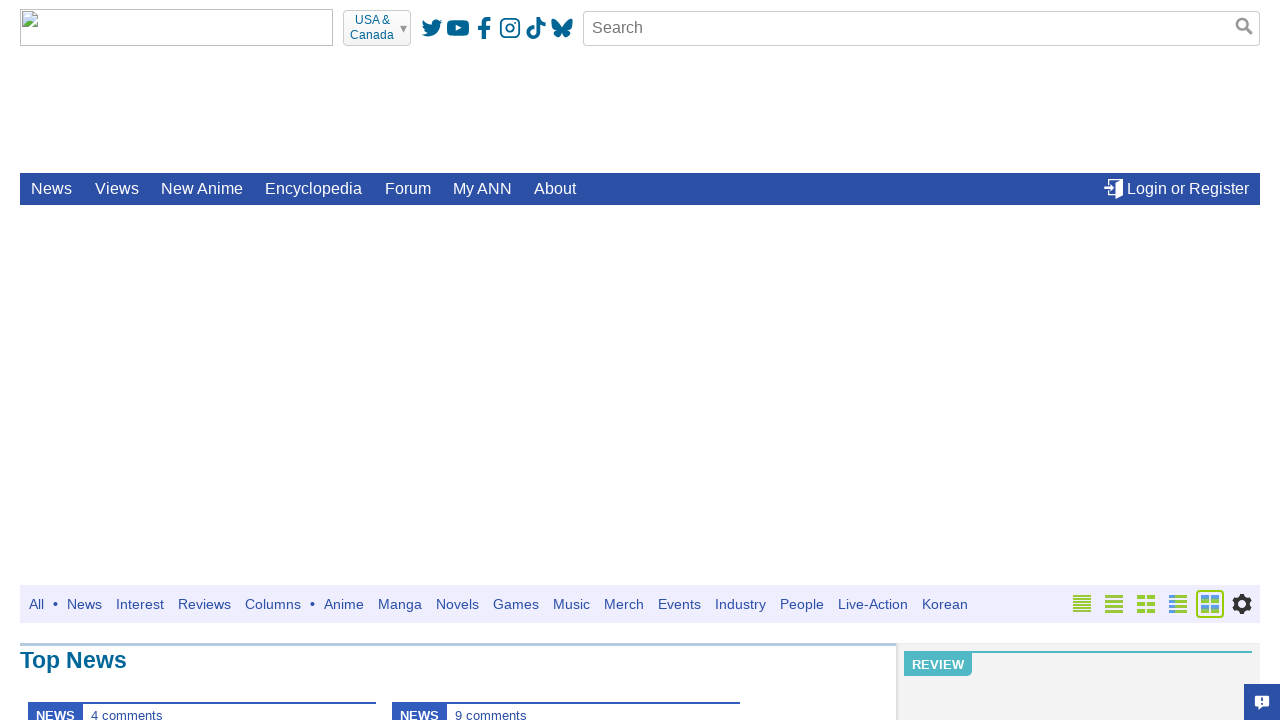

Clicked on Anime filter option at (344, 604) on xpath=//span[text()='Anime']
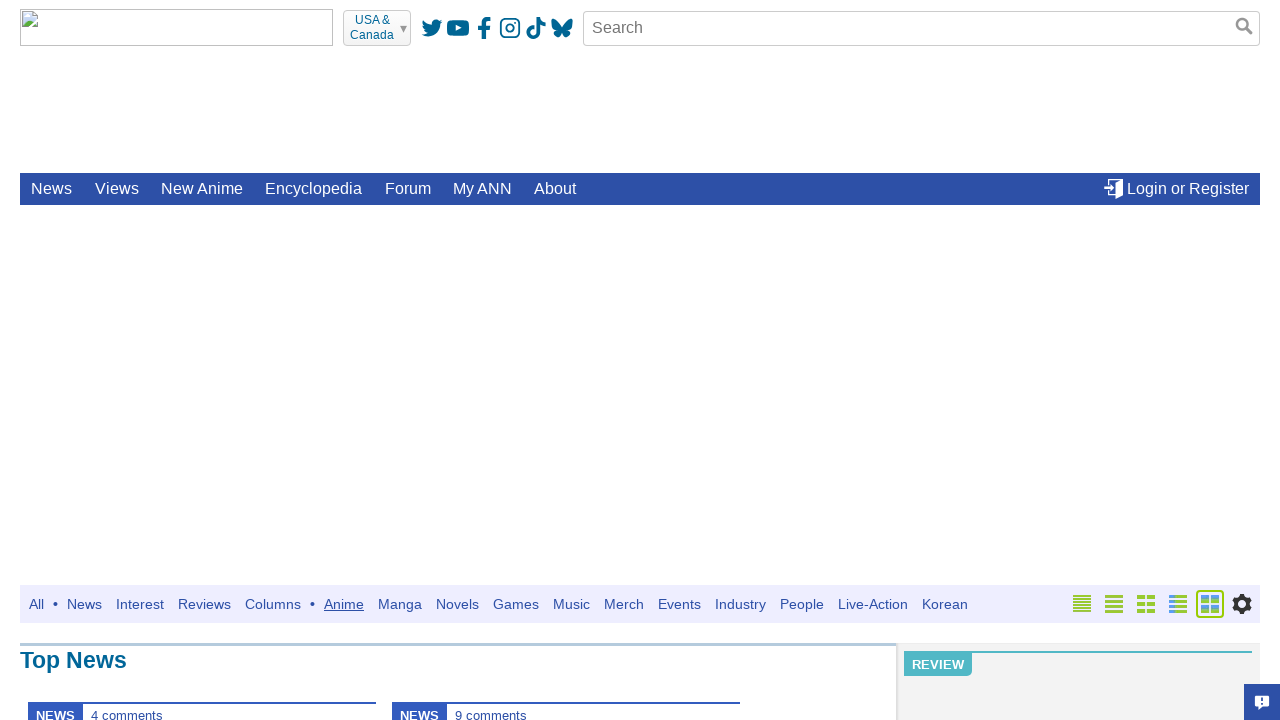

Clicked on Manga filter option at (400, 604) on xpath=//span[text()='Manga']
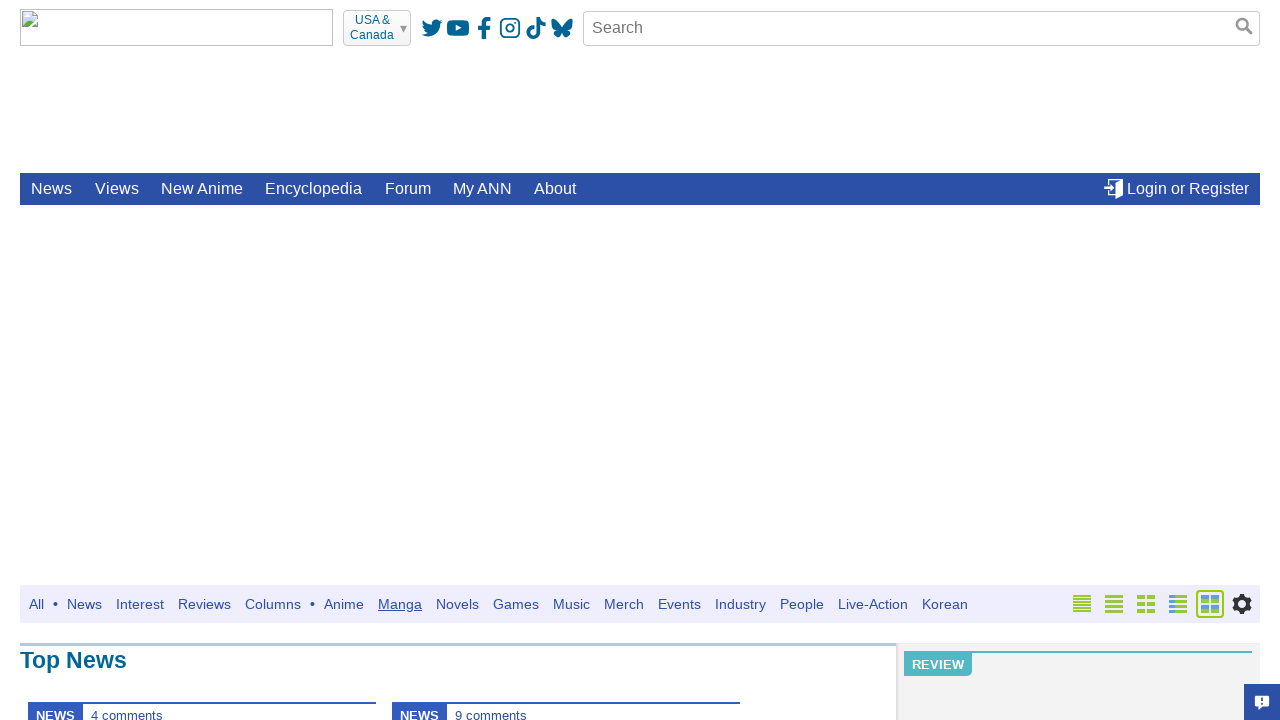

Clicked on News filter option at (84, 604) on xpath=//span/span[text()='News']
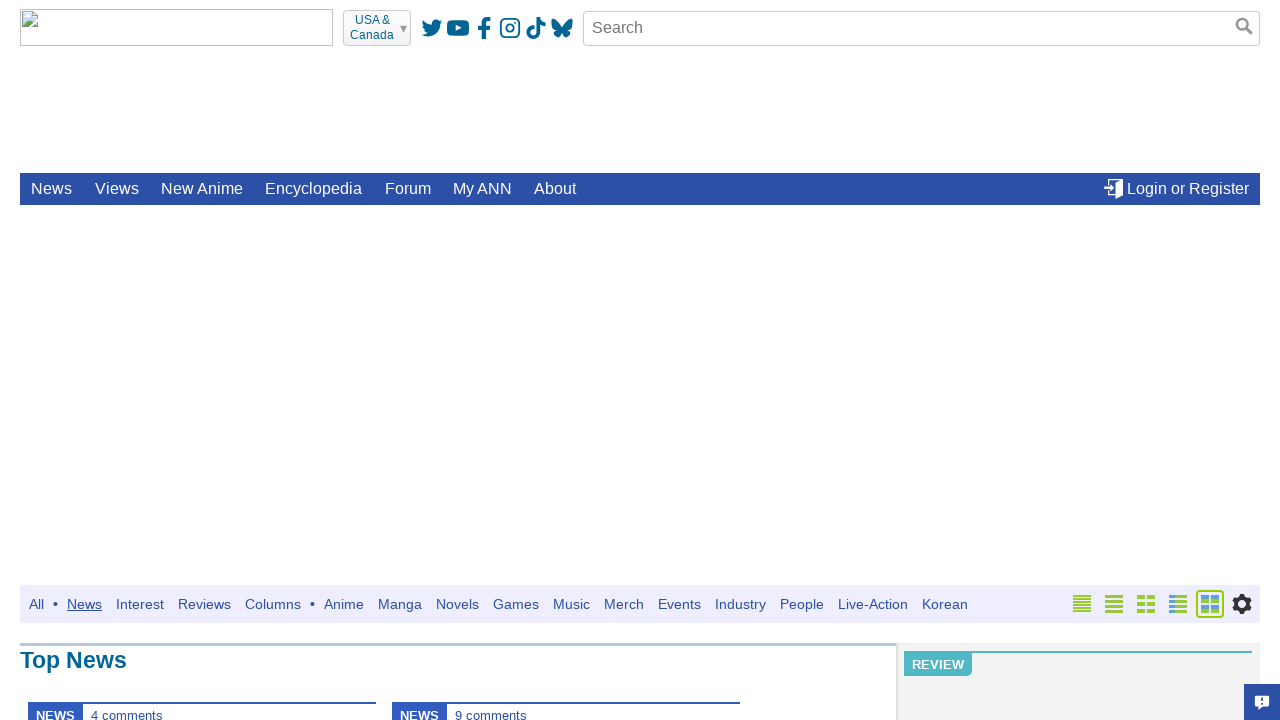

News feed updated with filtered results
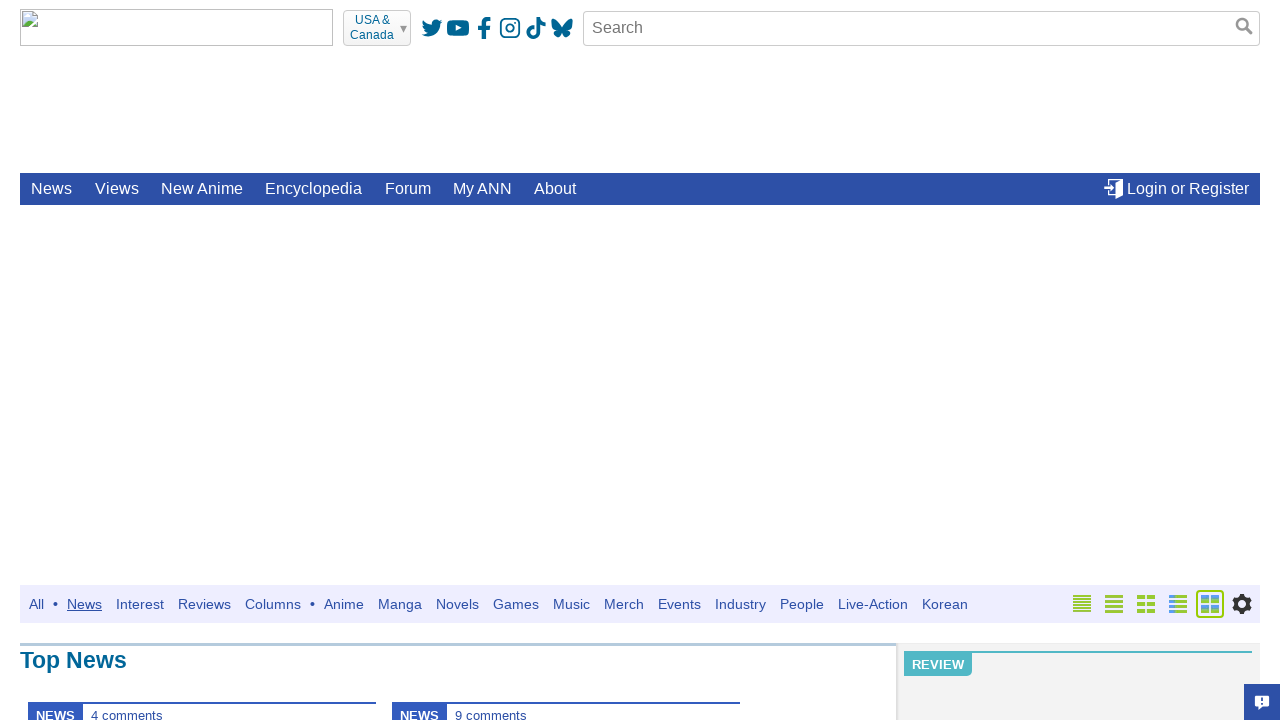

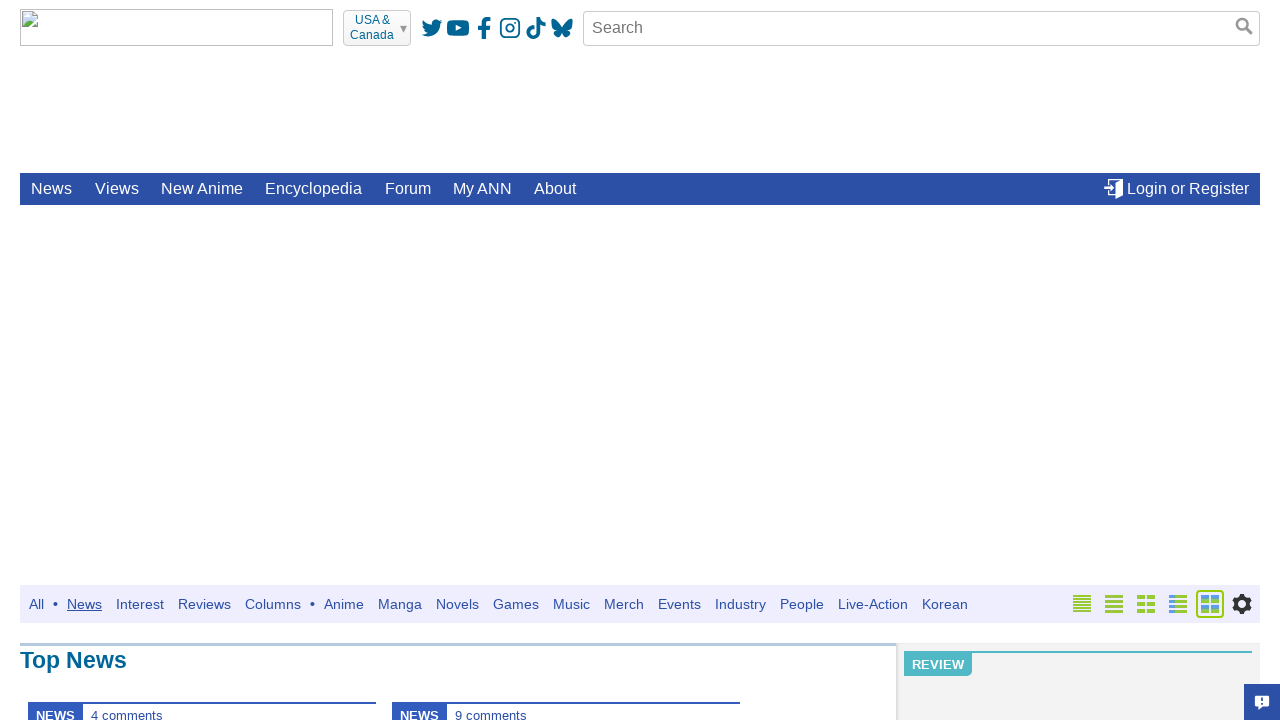